Navigates to Lumen's homepage and verifies the page loads by checking for page content

Starting URL: https://www.lumen.com/en-us/home.html

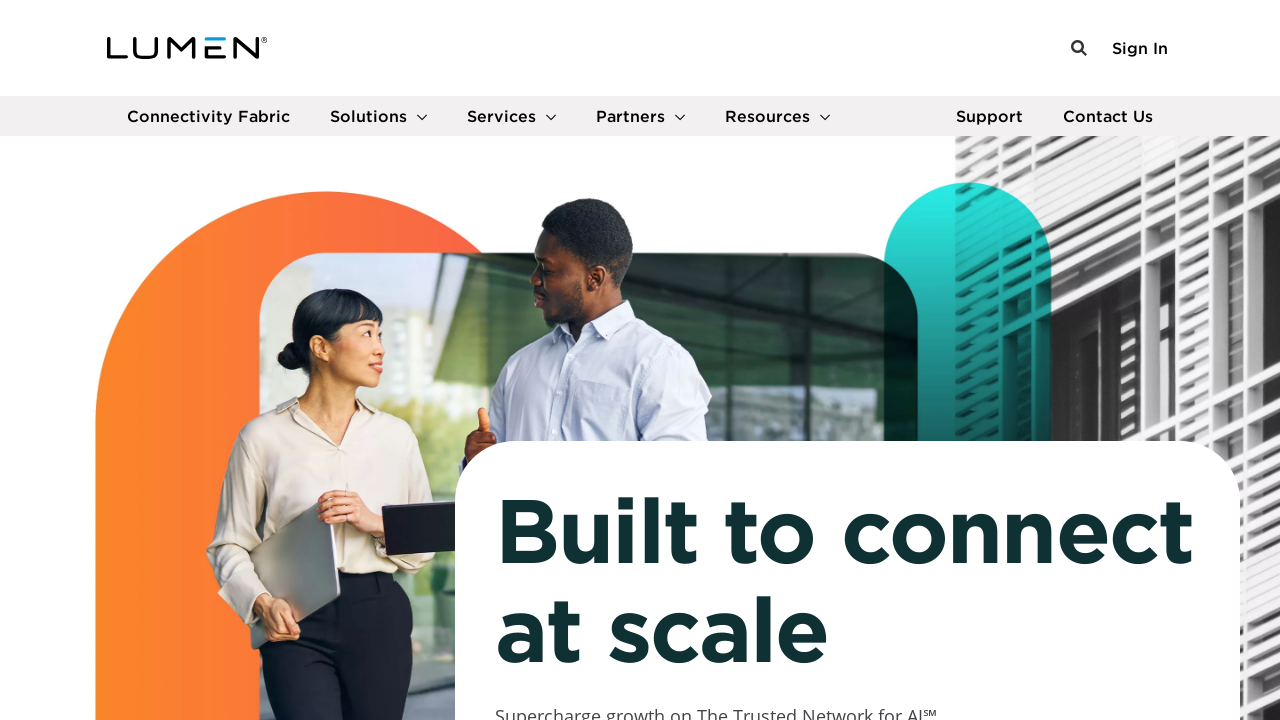

Waited for page to reach domcontentloaded state
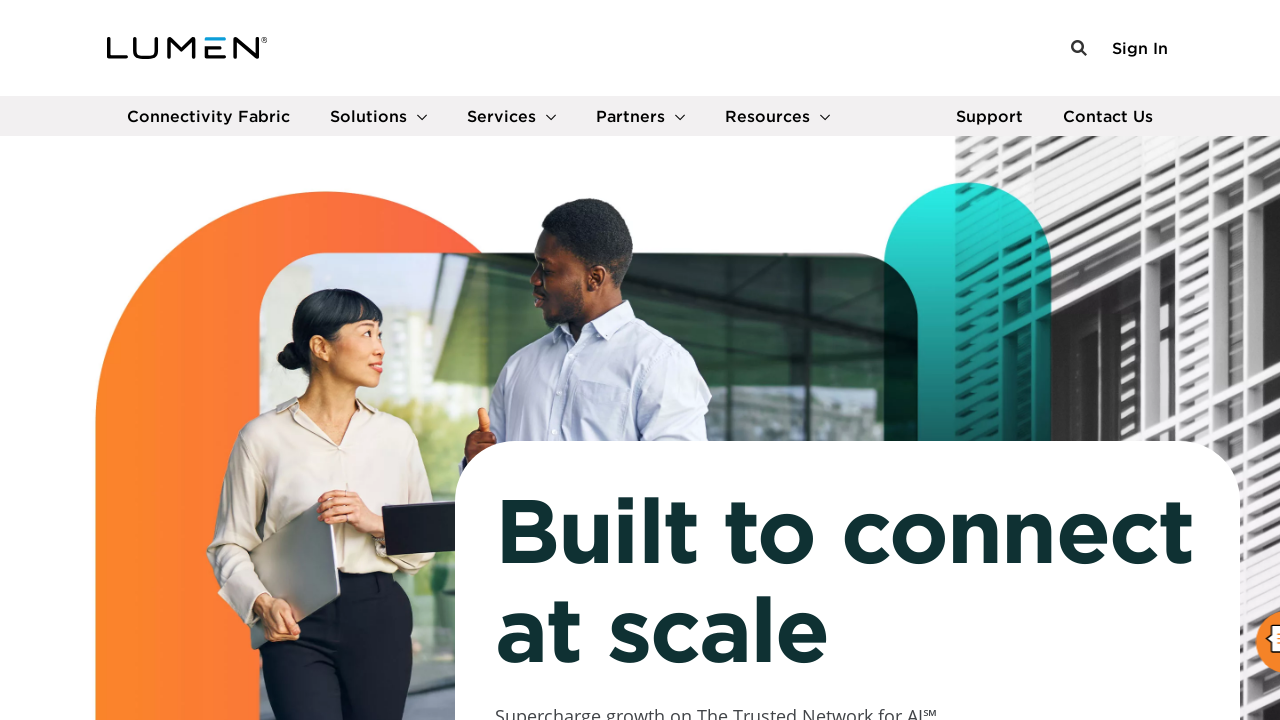

Retrieved page title to verify homepage loaded
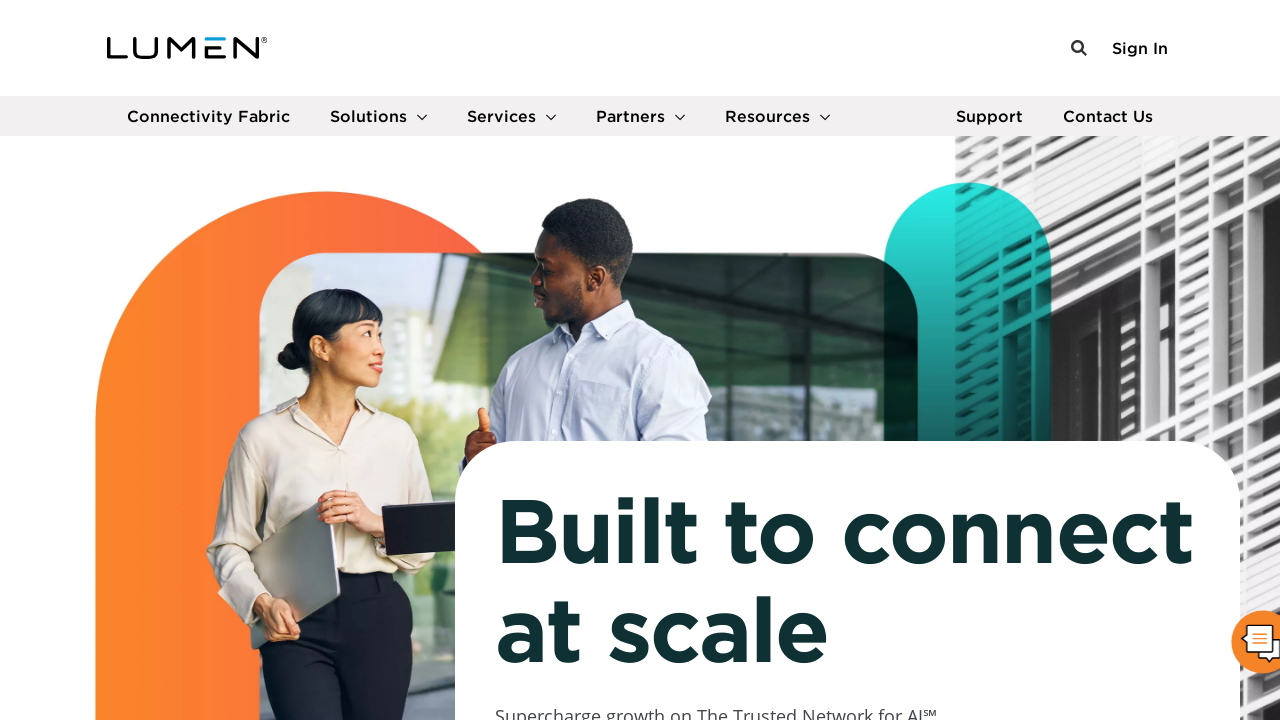

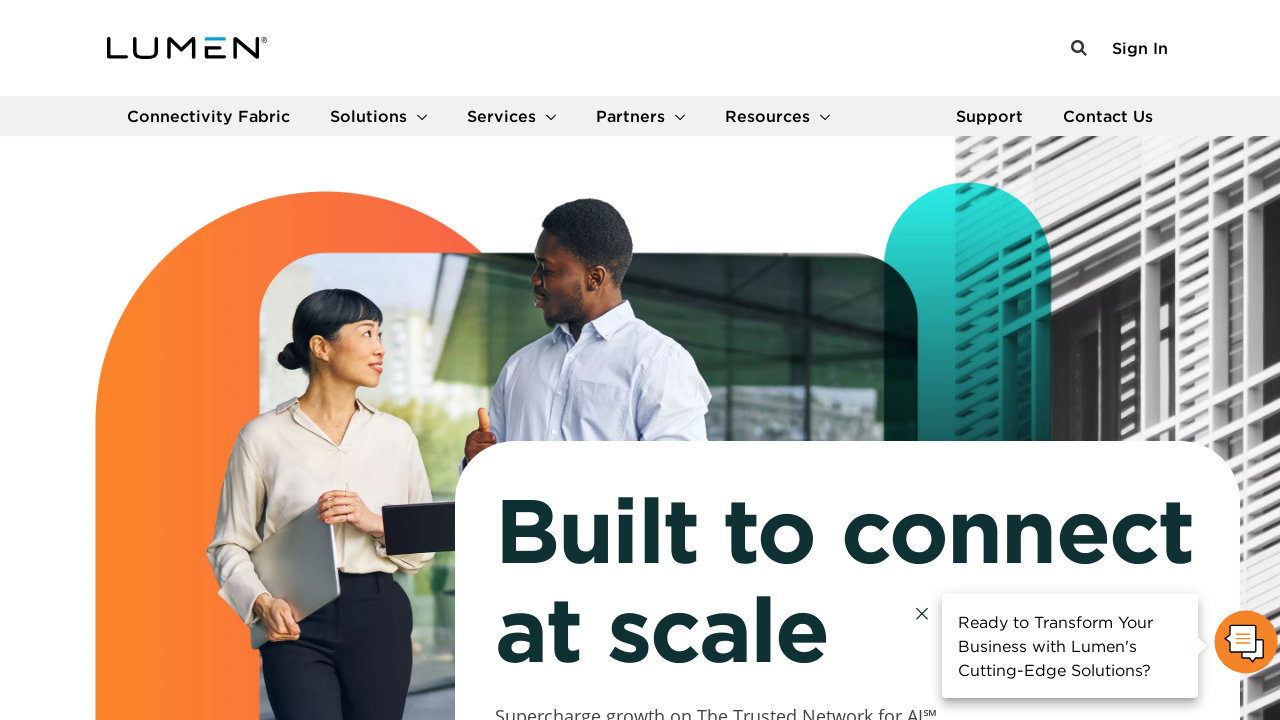